Tests the landing page by clicking the "Get Started" button to begin the onboarding flow

Starting URL: https://dsportalapp.herokuapp.com

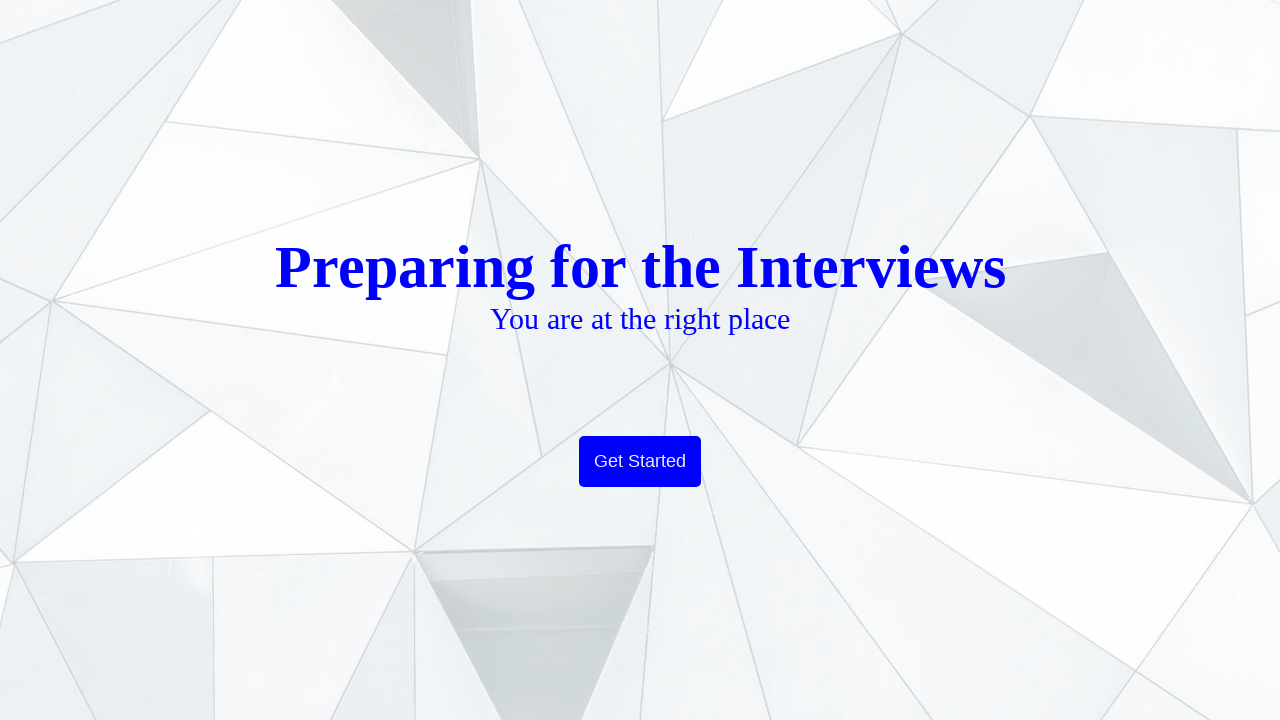

Clicked the 'Get Started' button to begin onboarding flow at (640, 462) on xpath=//button[contains(text(),'Get Started')]
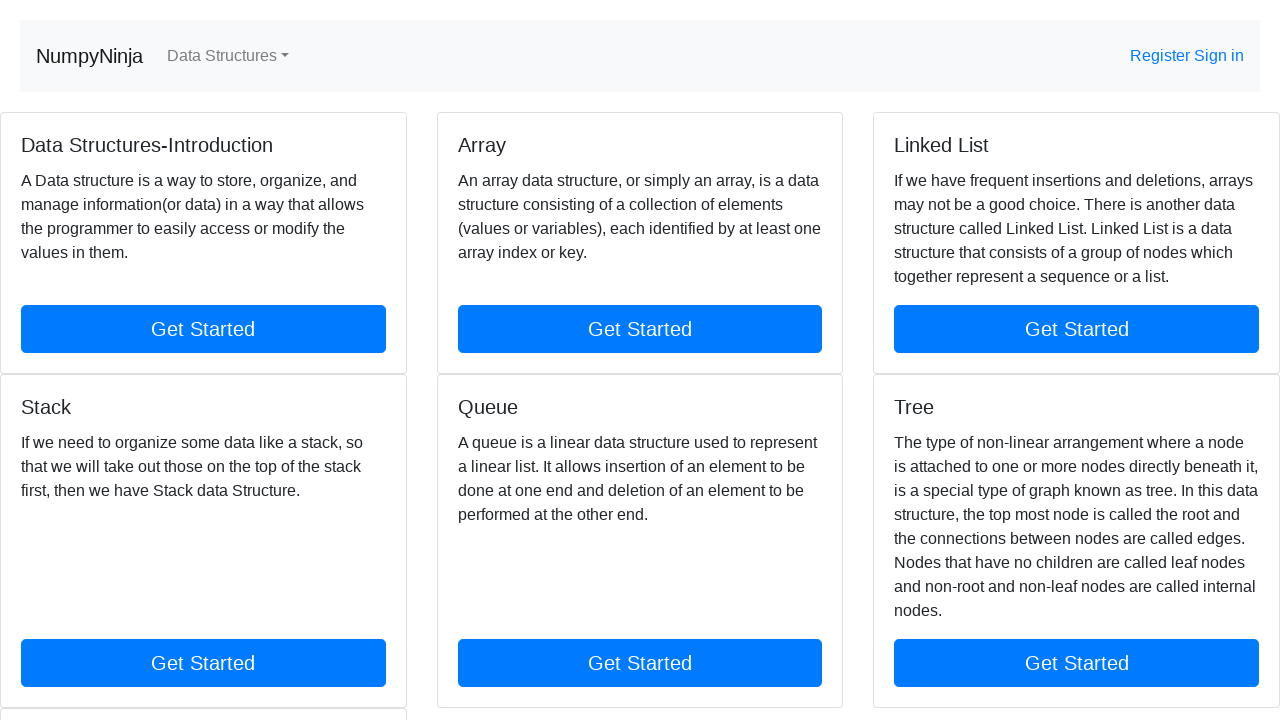

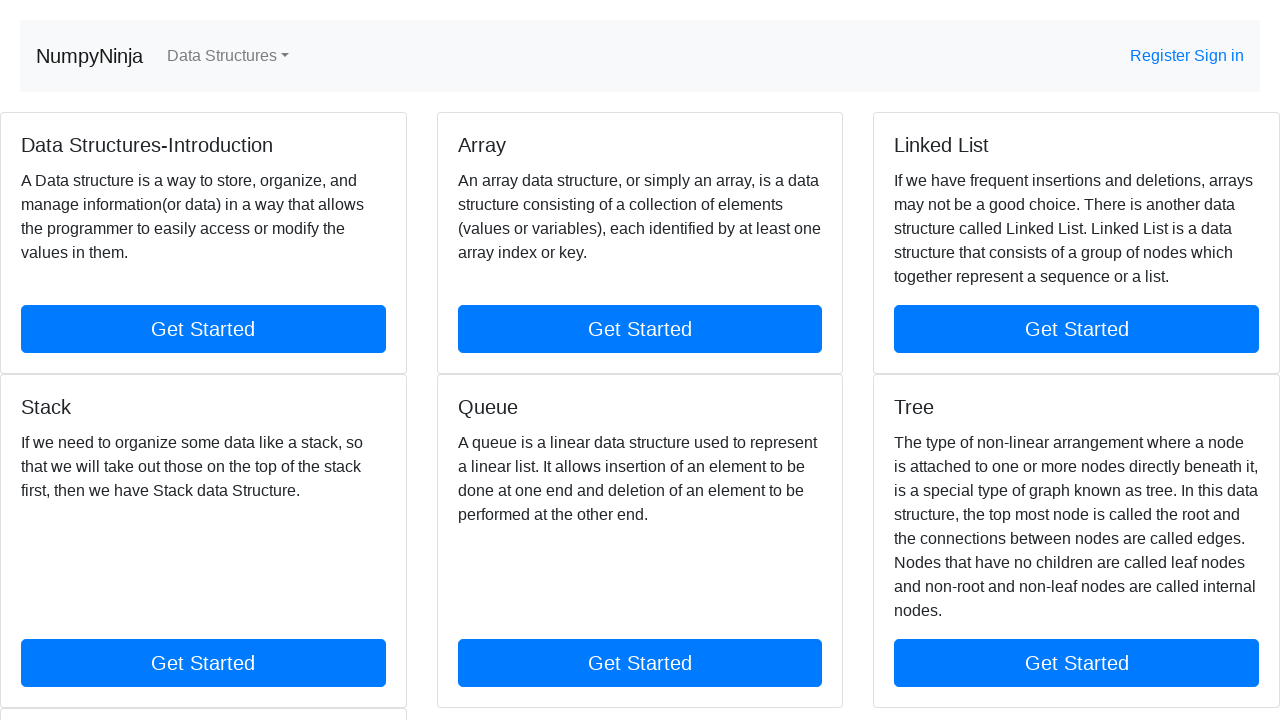